Tests multi-select dropdown functionality by selecting multiple options using different methods (visible text, index, value) and then deselecting one option

Starting URL: https://v1.training-support.net/selenium/selects

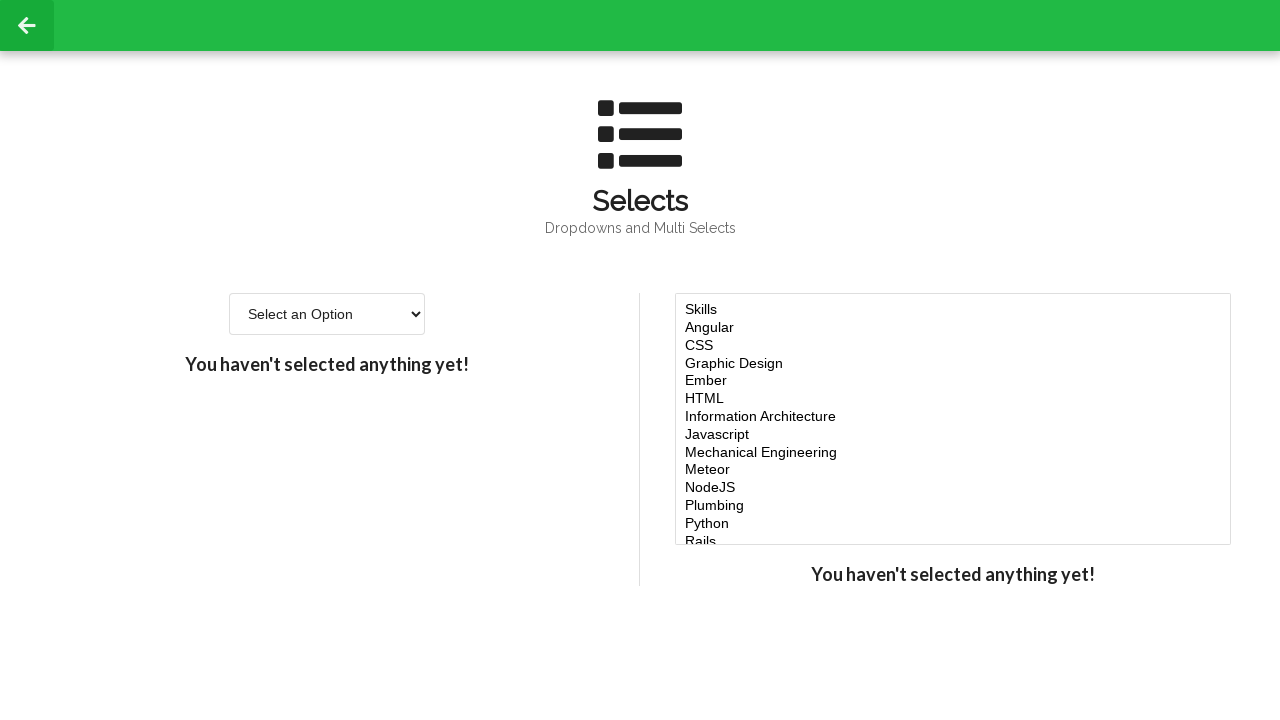

Located the multi-select dropdown element
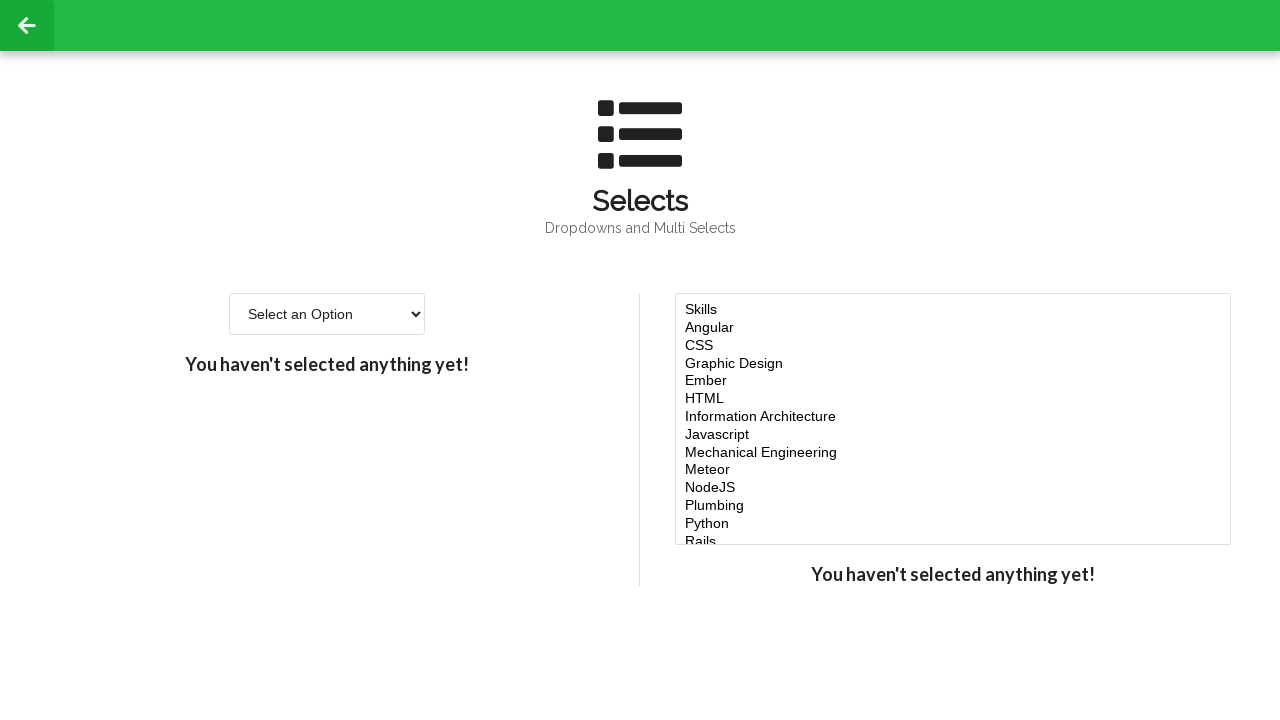

Selected 'Javascript' option using visible text on #multi-select
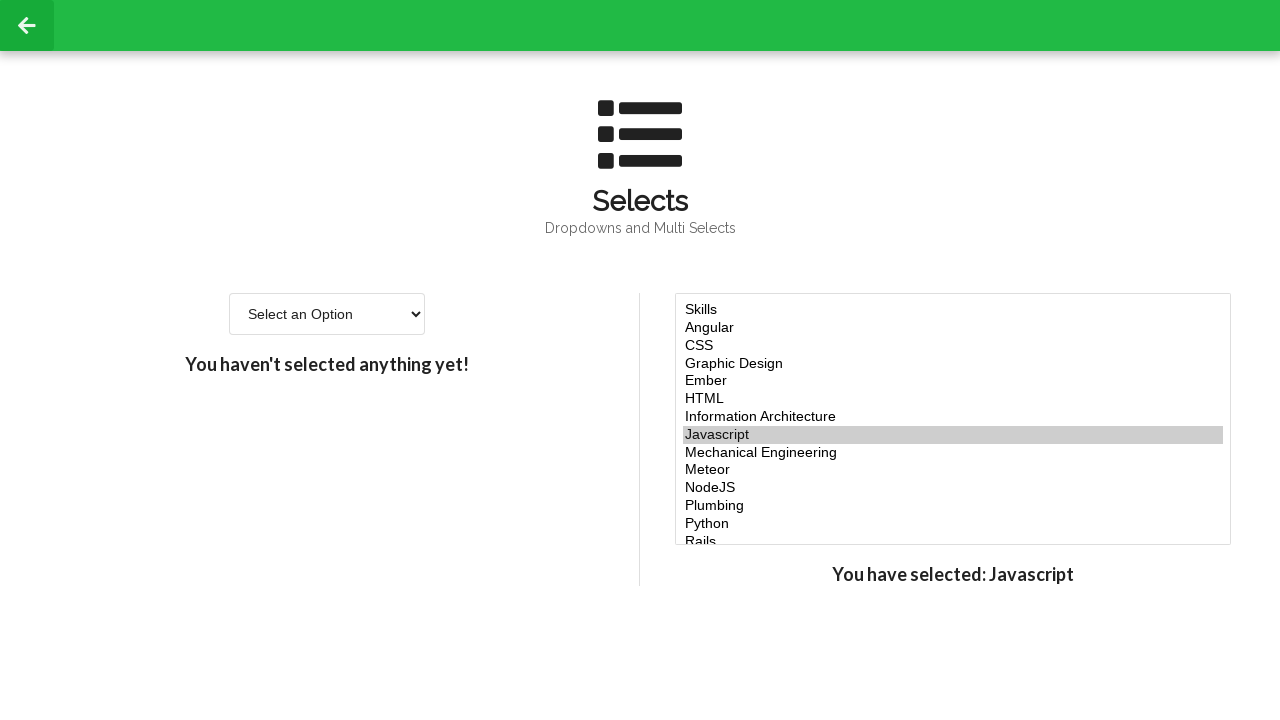

Selected option at index 4 on #multi-select
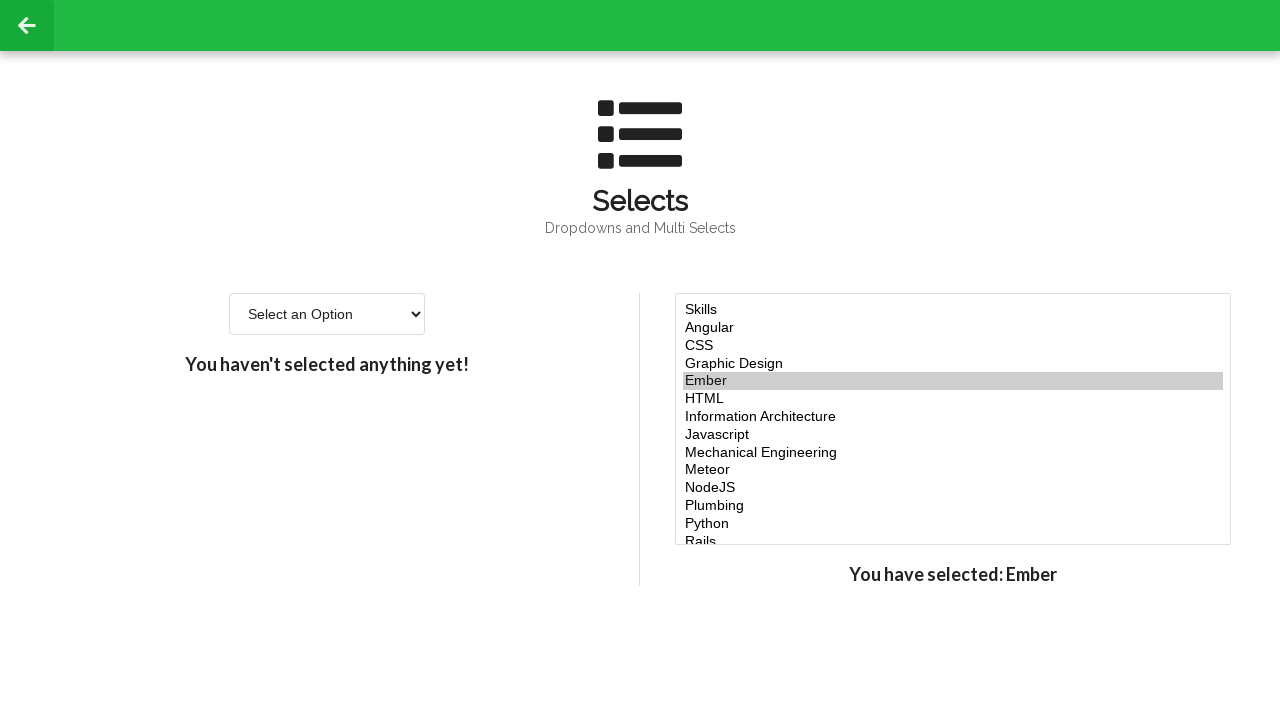

Selected option at index 5 on #multi-select
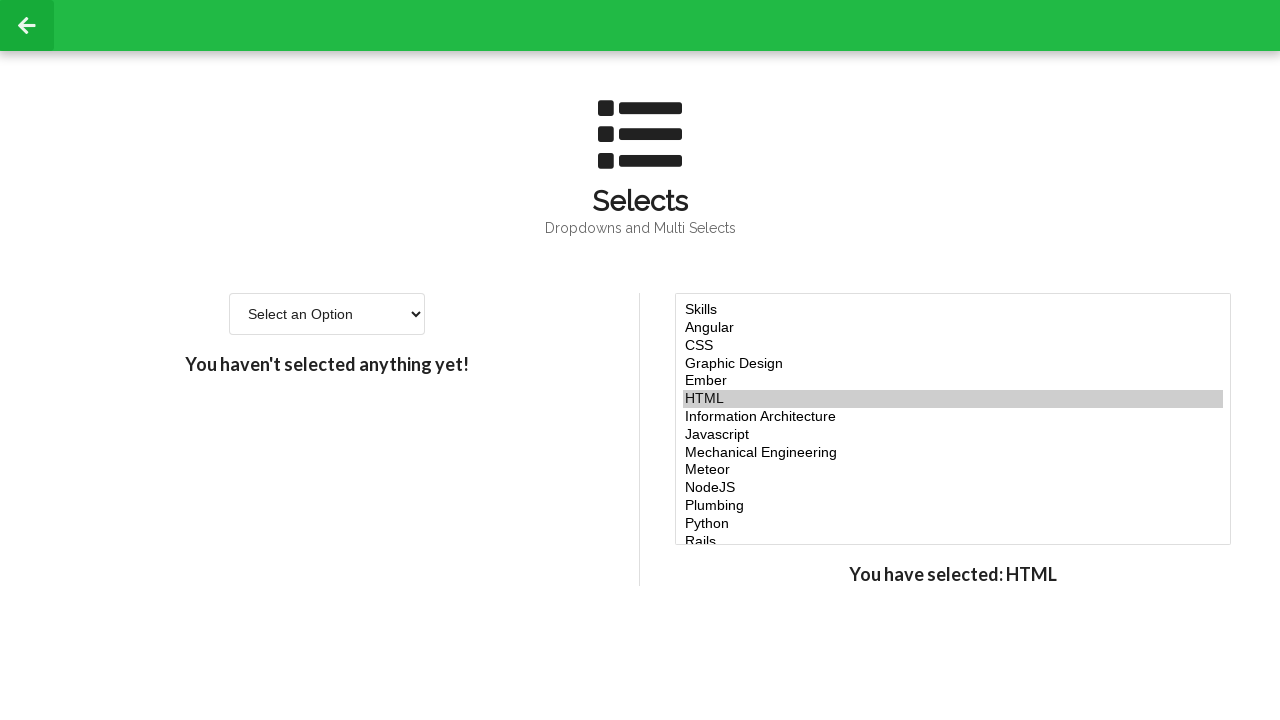

Selected option at index 6 on #multi-select
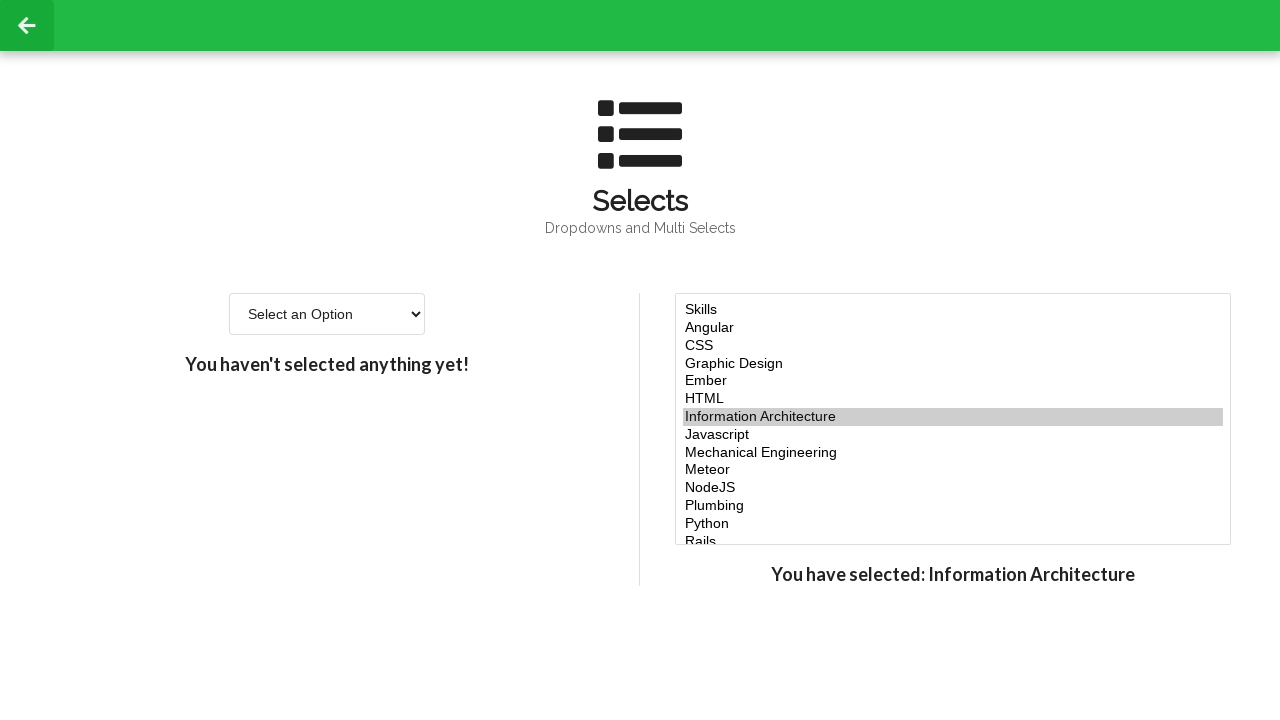

Selected 'NodeJS' option using value attribute 'node' on #multi-select
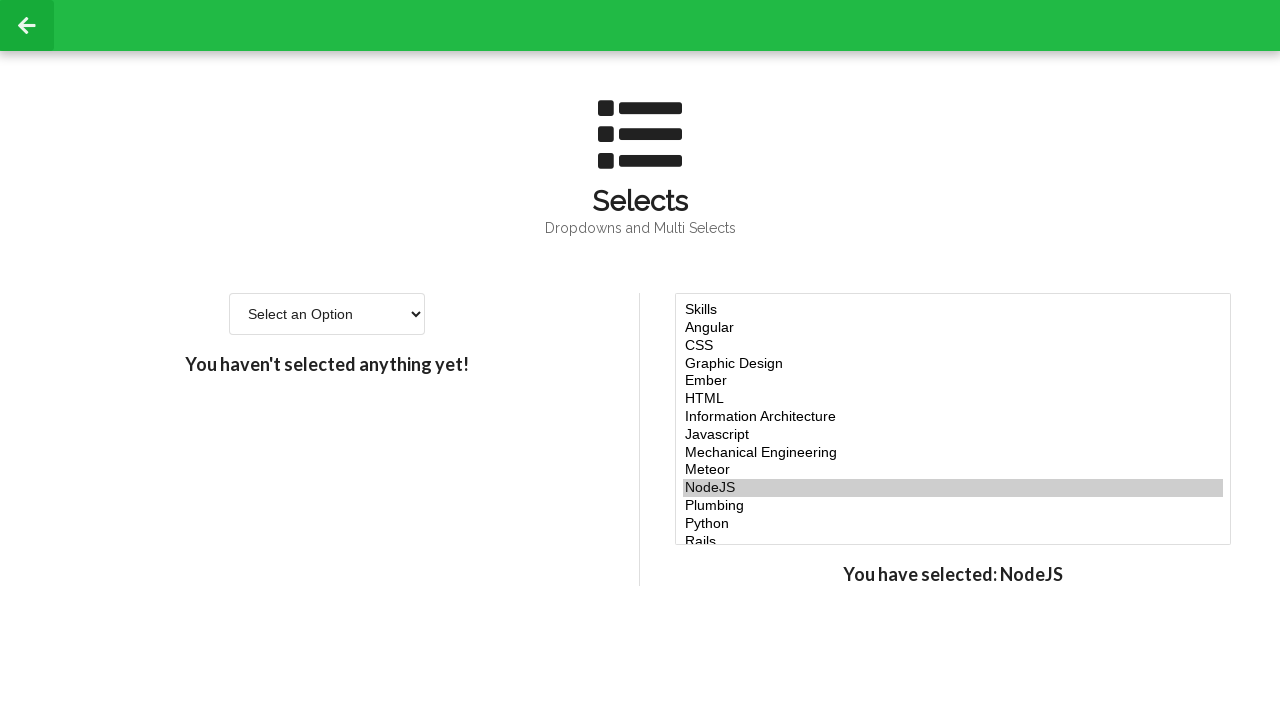

Deselected the option at index 5 using JavaScript evaluation
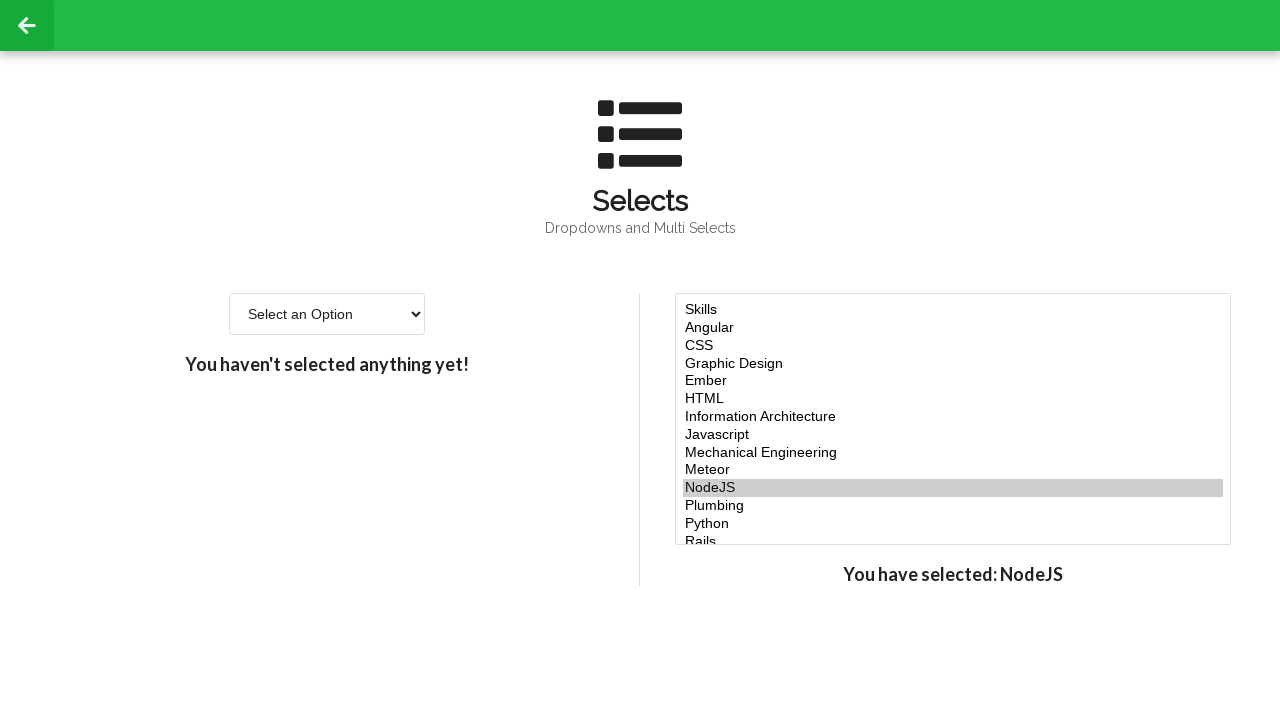

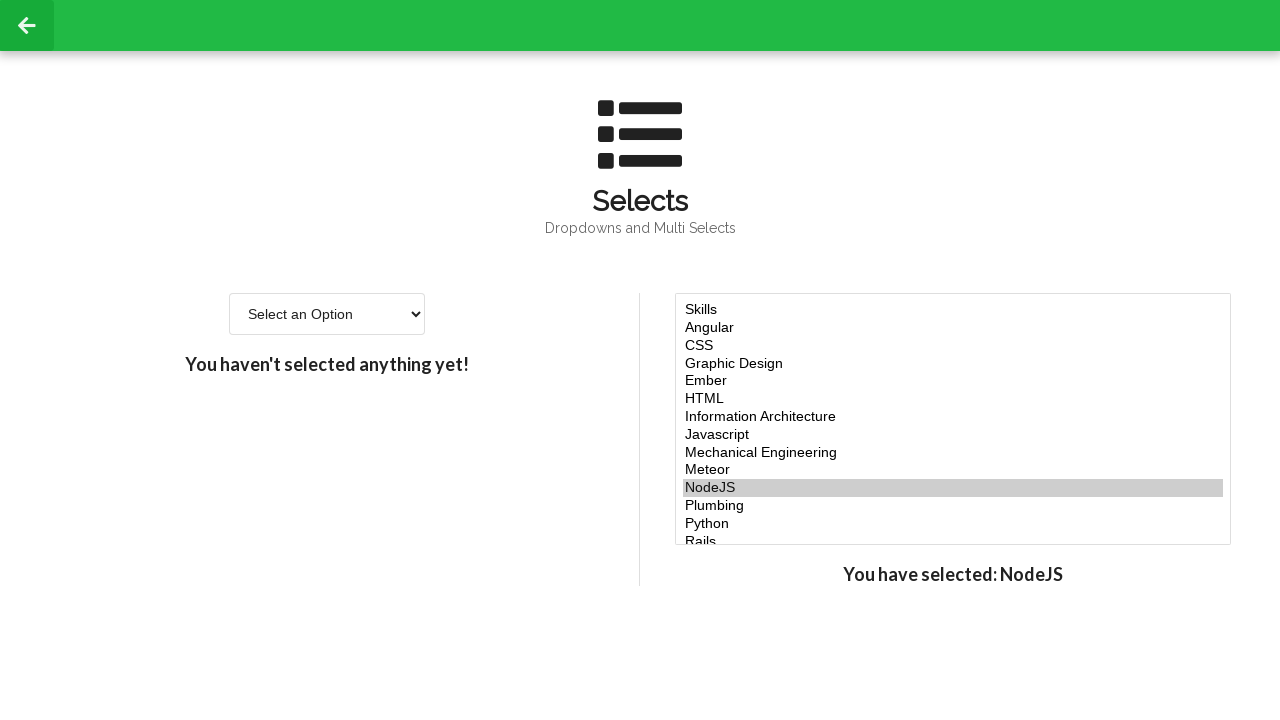